Navigates to a test automation practice blog and clicks all checkbox elements in the weekday selection form

Starting URL: https://testautomationpractice.blogspot.com/

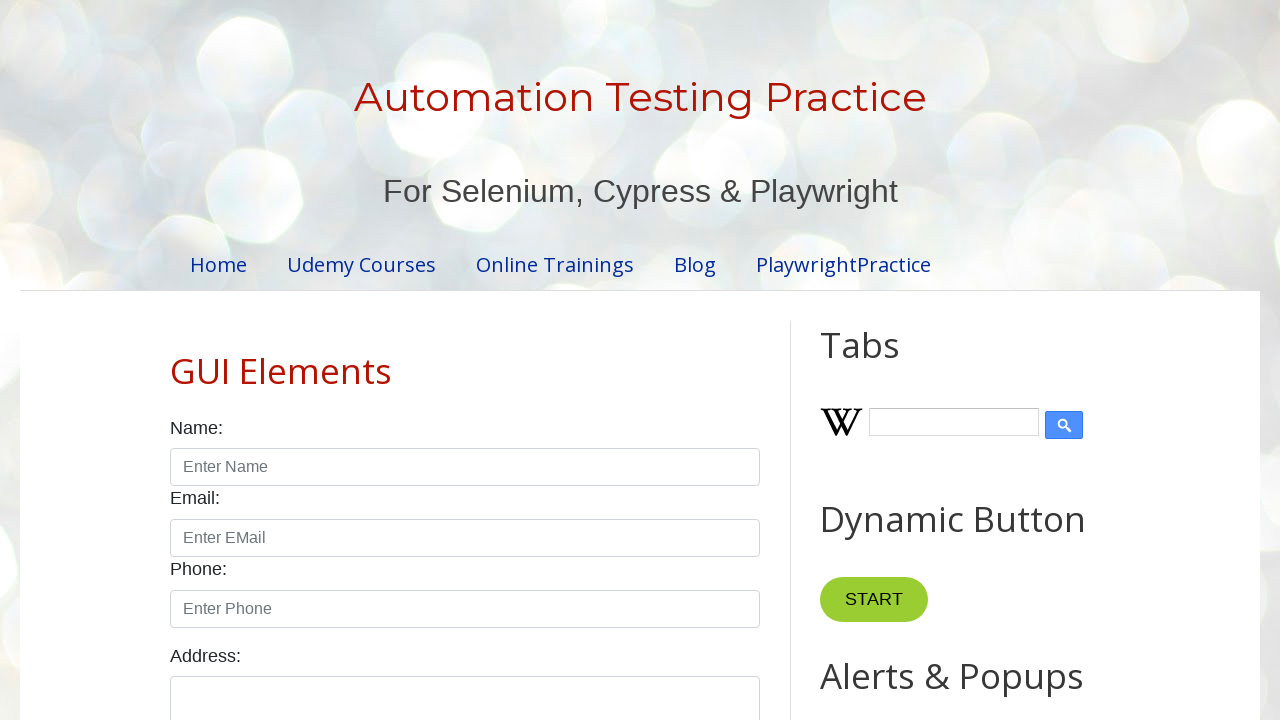

Navigated to test automation practice blog
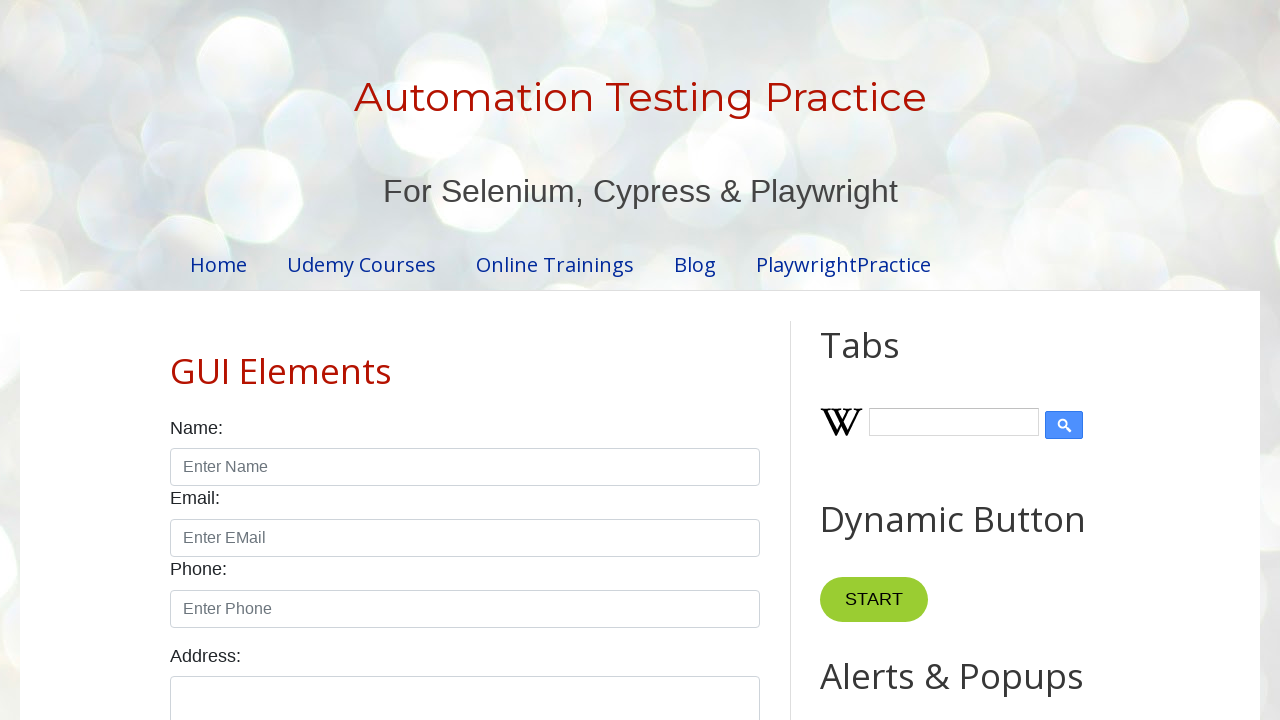

Located all checkbox elements in weekday selection form
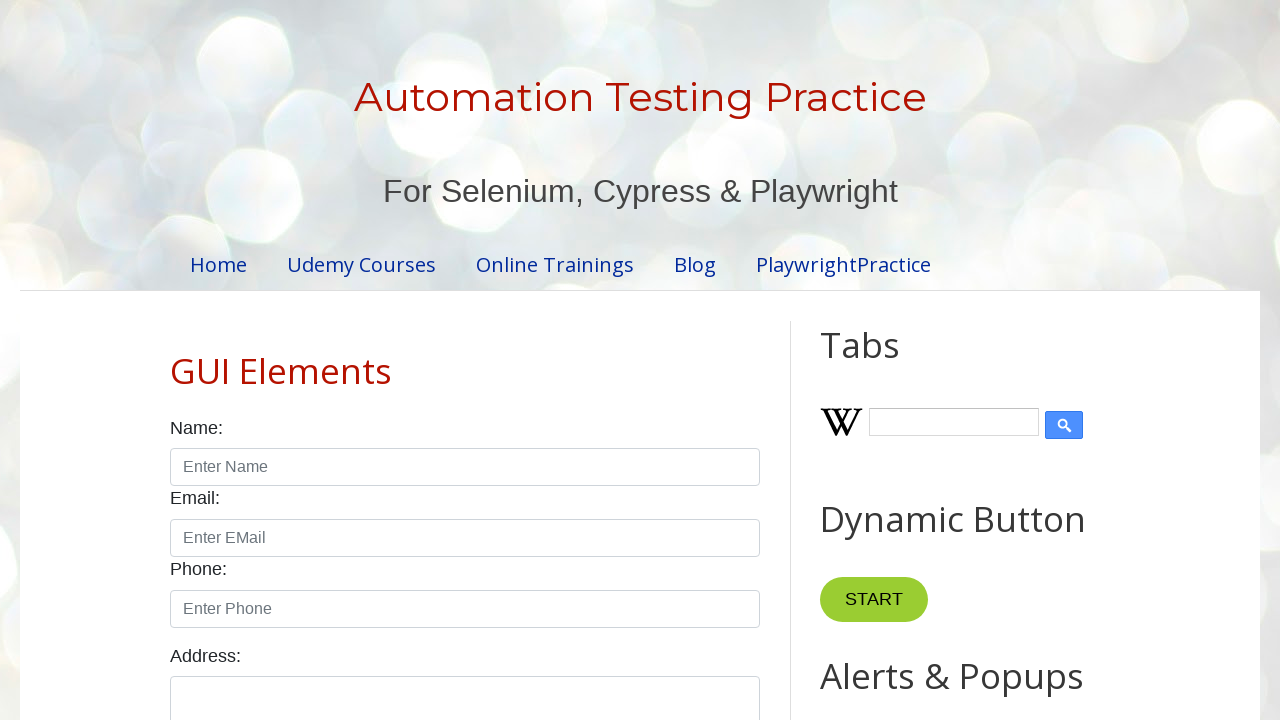

Clicked a checkbox in the weekday selection at (176, 360) on xpath=//div[@class='form-check form-check-inline']//input[@type='checkbox'] >> n
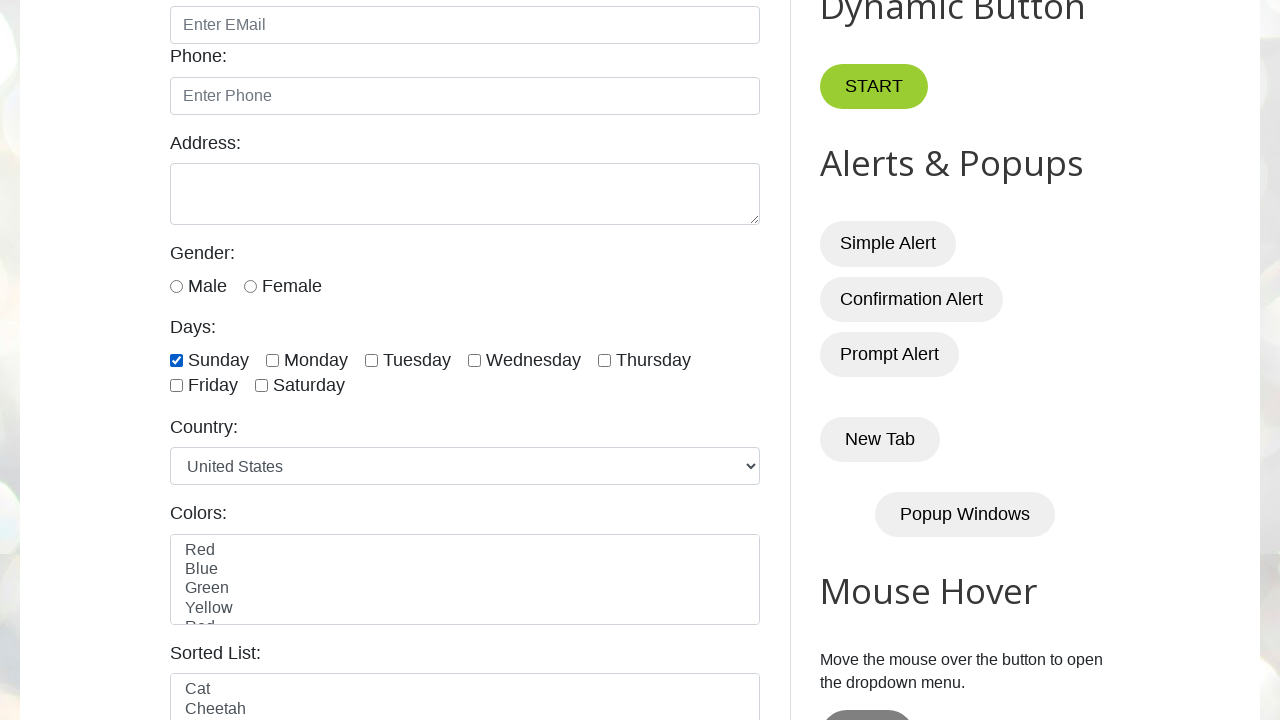

Clicked a checkbox in the weekday selection at (272, 360) on xpath=//div[@class='form-check form-check-inline']//input[@type='checkbox'] >> n
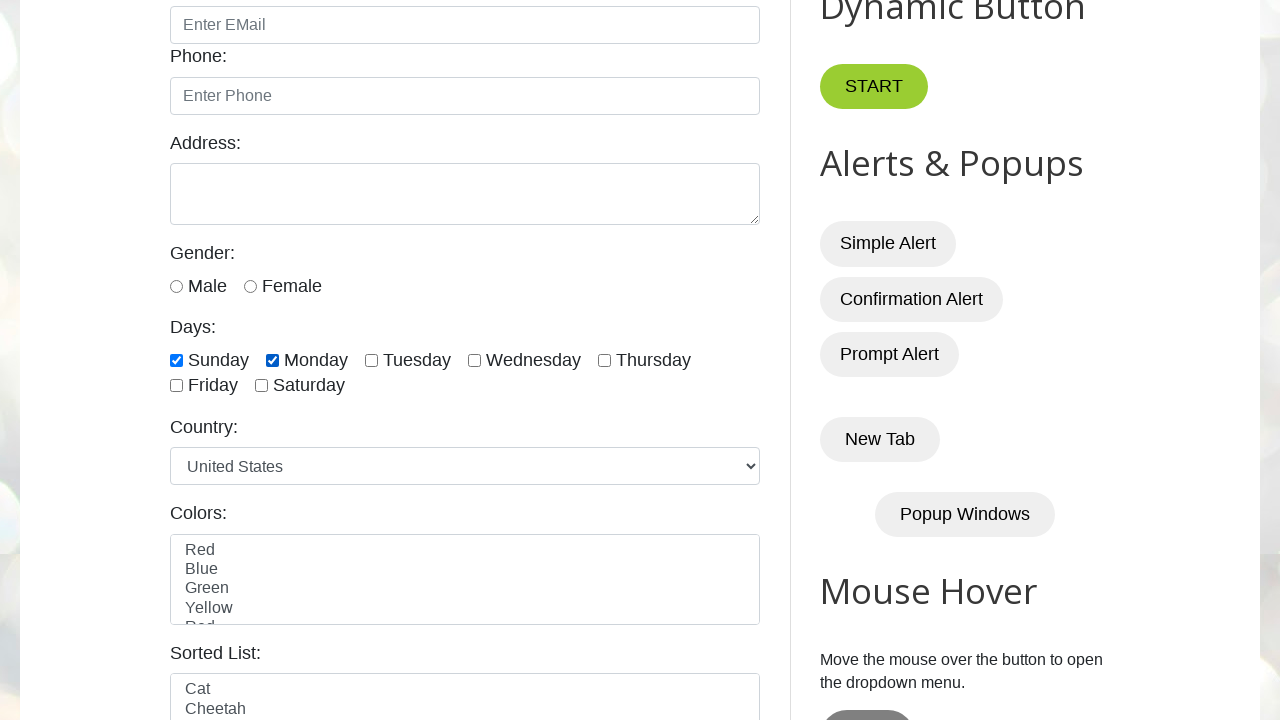

Clicked a checkbox in the weekday selection at (372, 360) on xpath=//div[@class='form-check form-check-inline']//input[@type='checkbox'] >> n
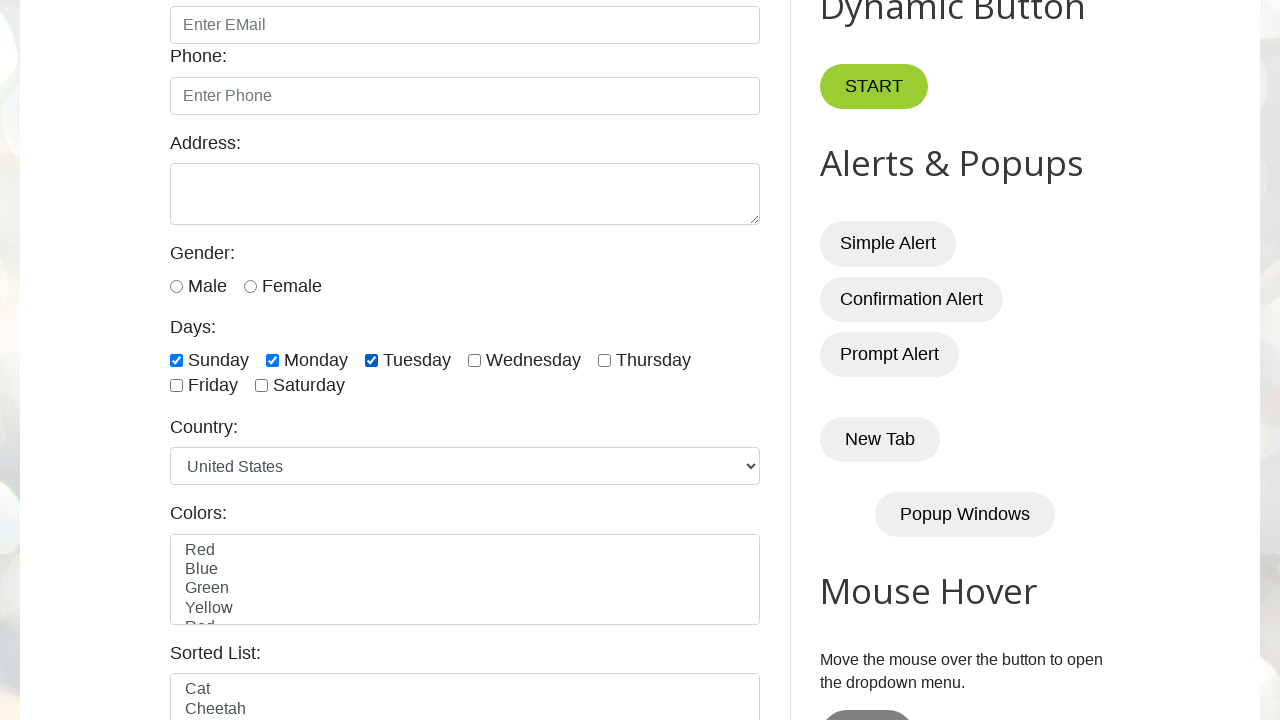

Clicked a checkbox in the weekday selection at (474, 360) on xpath=//div[@class='form-check form-check-inline']//input[@type='checkbox'] >> n
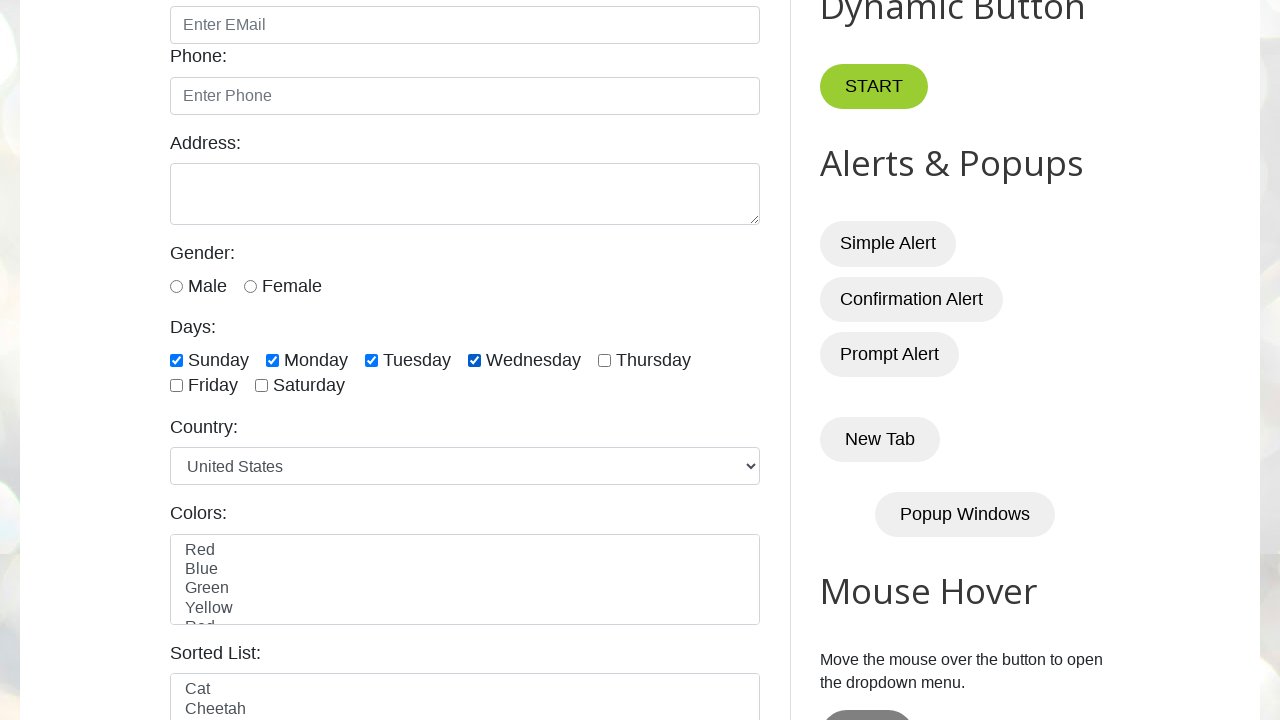

Clicked a checkbox in the weekday selection at (604, 360) on xpath=//div[@class='form-check form-check-inline']//input[@type='checkbox'] >> n
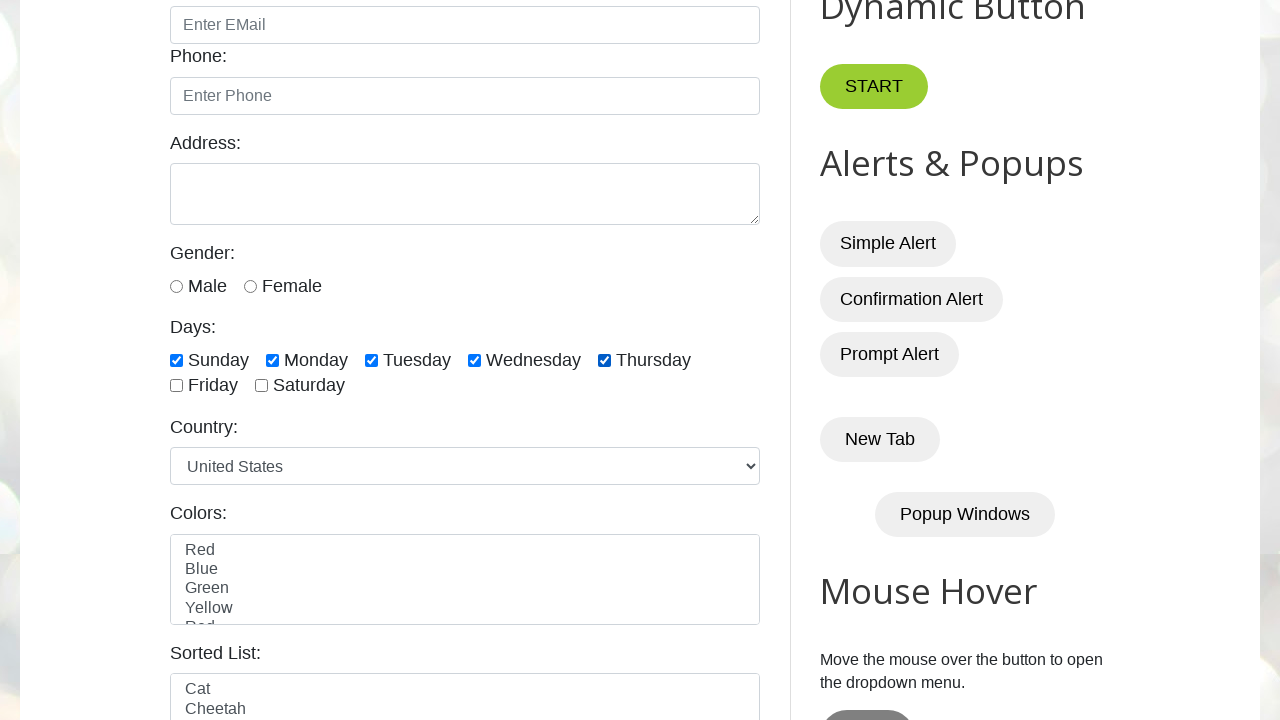

Clicked a checkbox in the weekday selection at (176, 386) on xpath=//div[@class='form-check form-check-inline']//input[@type='checkbox'] >> n
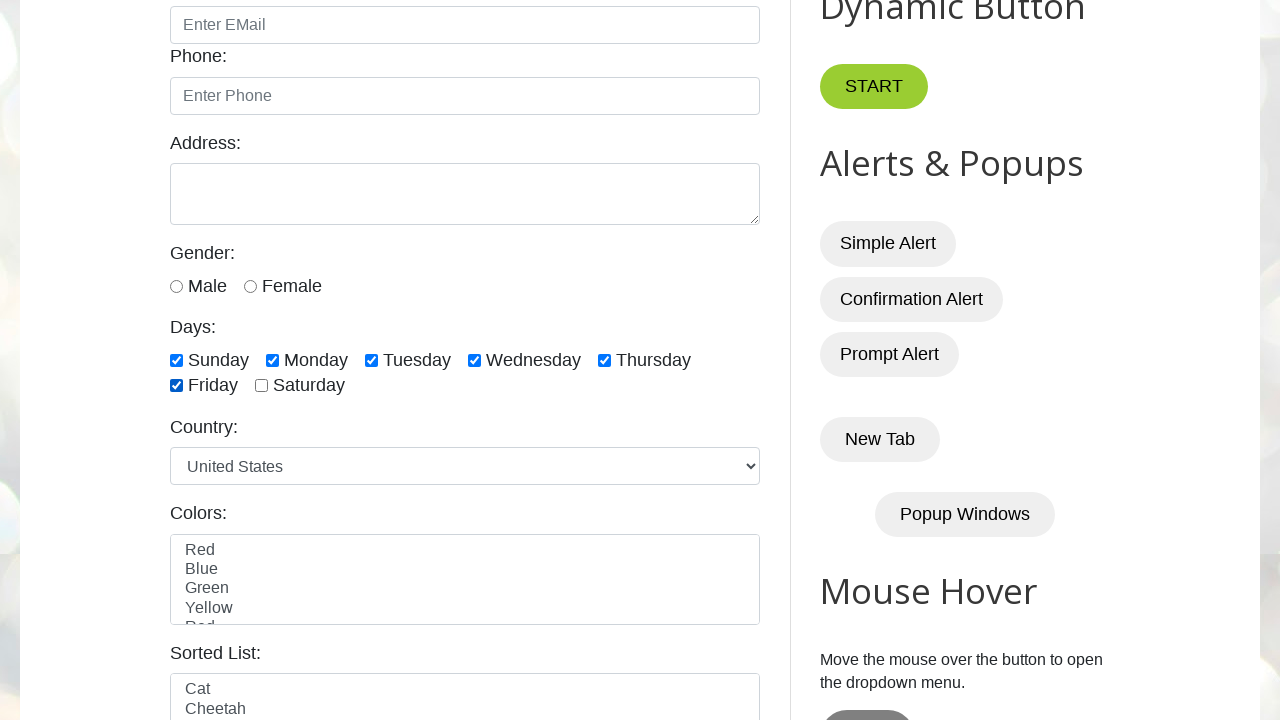

Clicked a checkbox in the weekday selection at (262, 386) on xpath=//div[@class='form-check form-check-inline']//input[@type='checkbox'] >> n
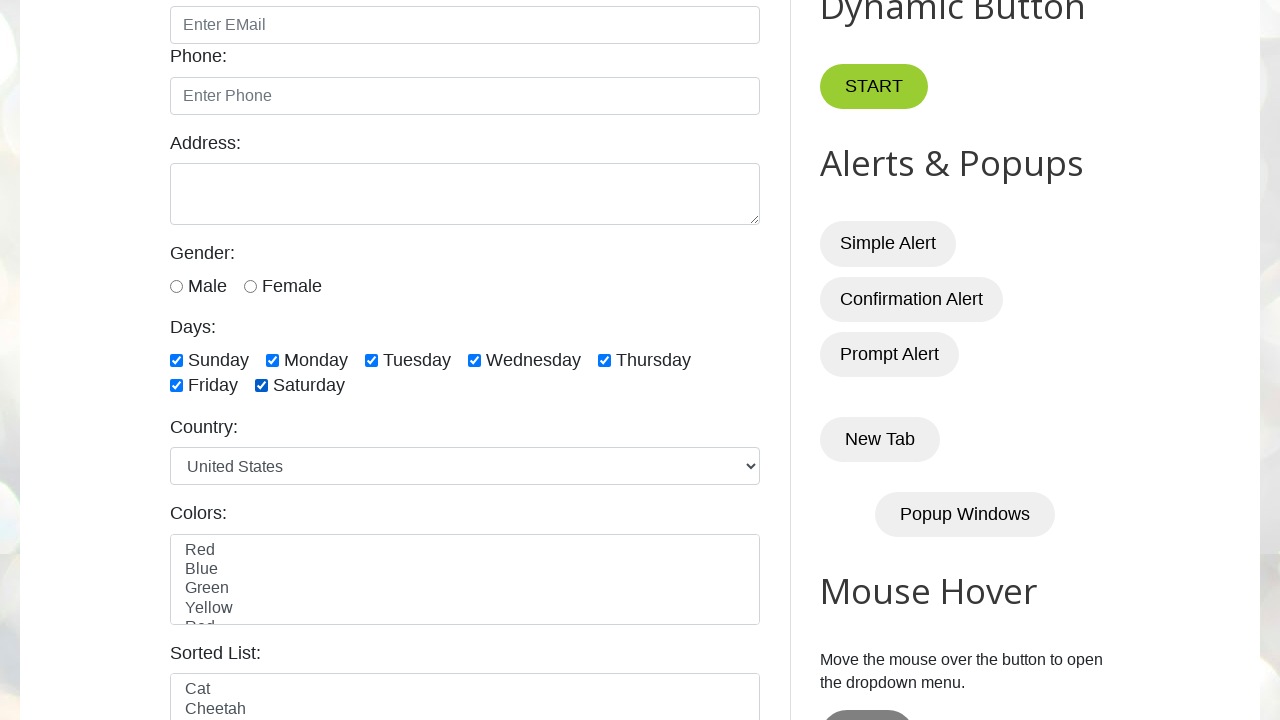

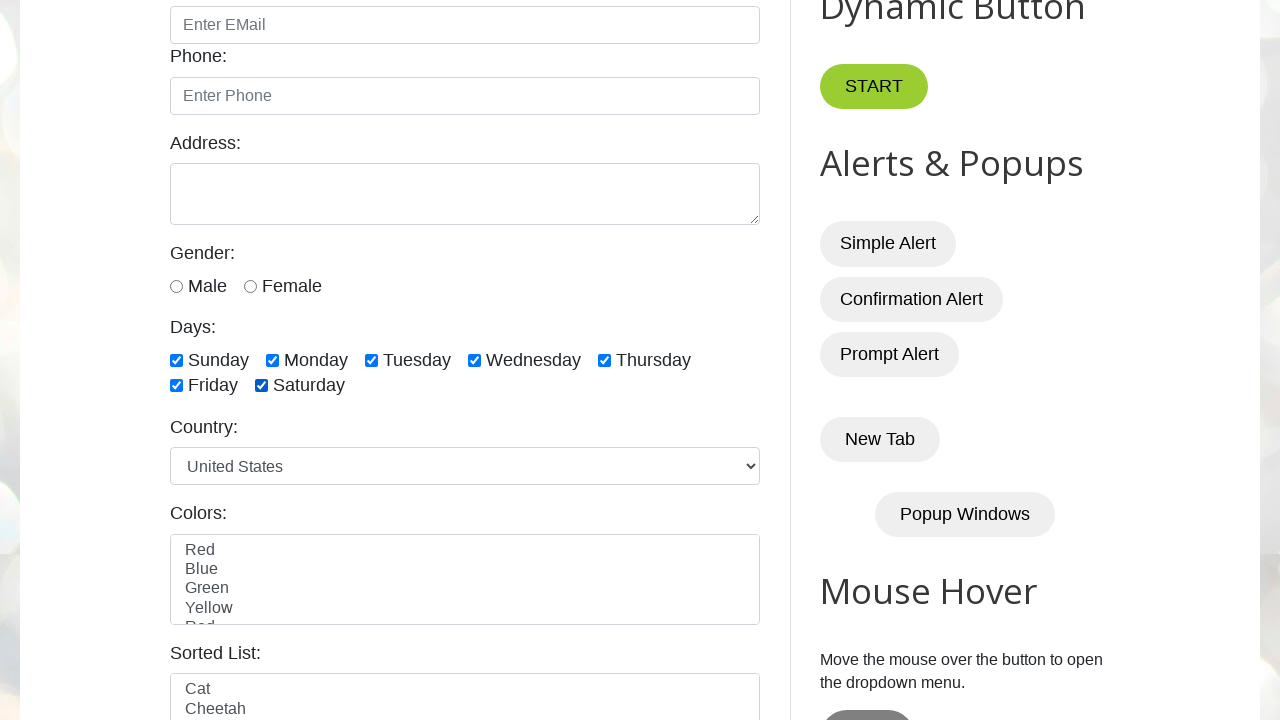